Tests the GreenKart e-commerce site by searching for products containing "ca", verifying 4 results appear, adding Cashews to cart, and proceeding through the checkout flow to place an order.

Starting URL: https://rahulshettyacademy.com/seleniumPractise/#/

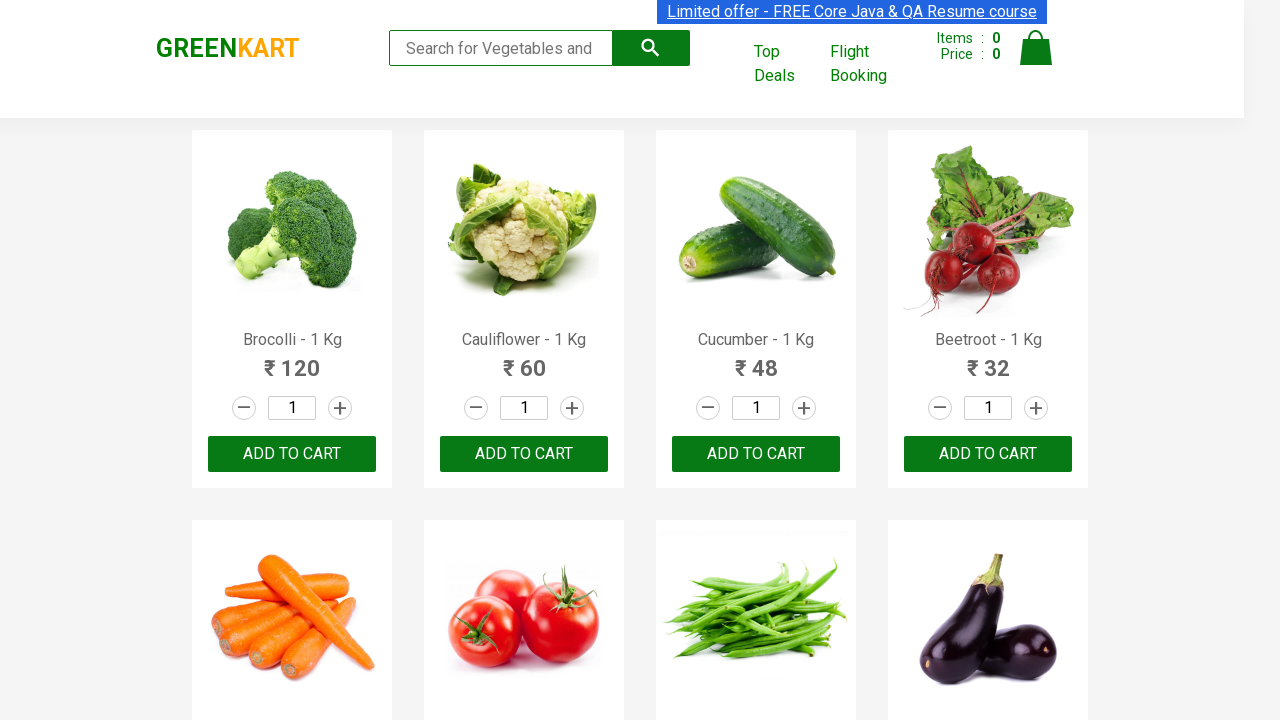

Filled search bar with 'ca' on .search-keyword
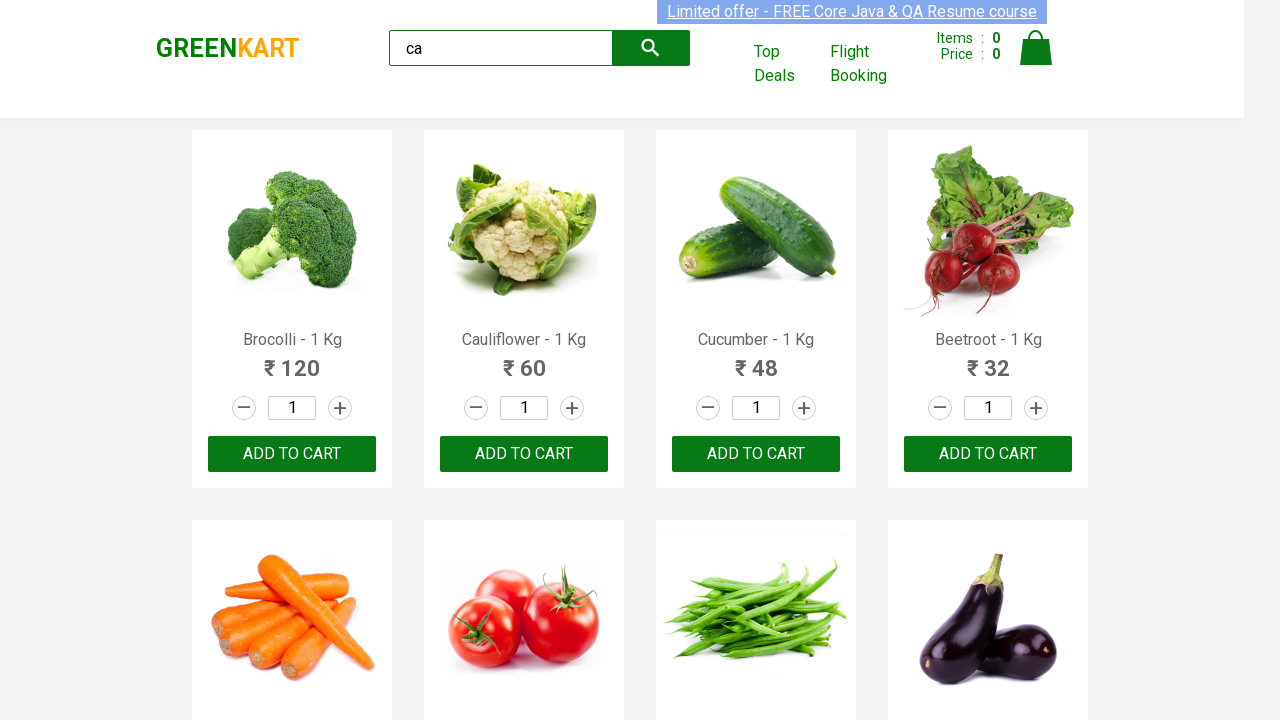

Waited 2 seconds for products to load
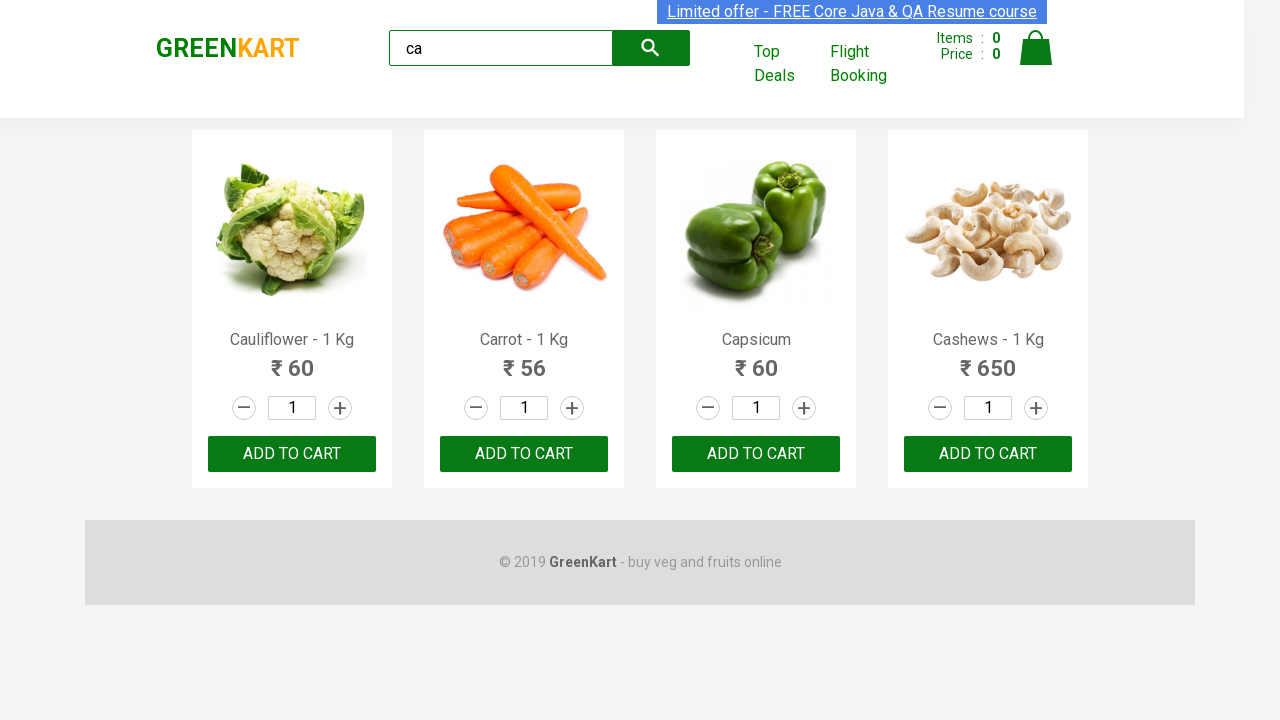

Product container loaded
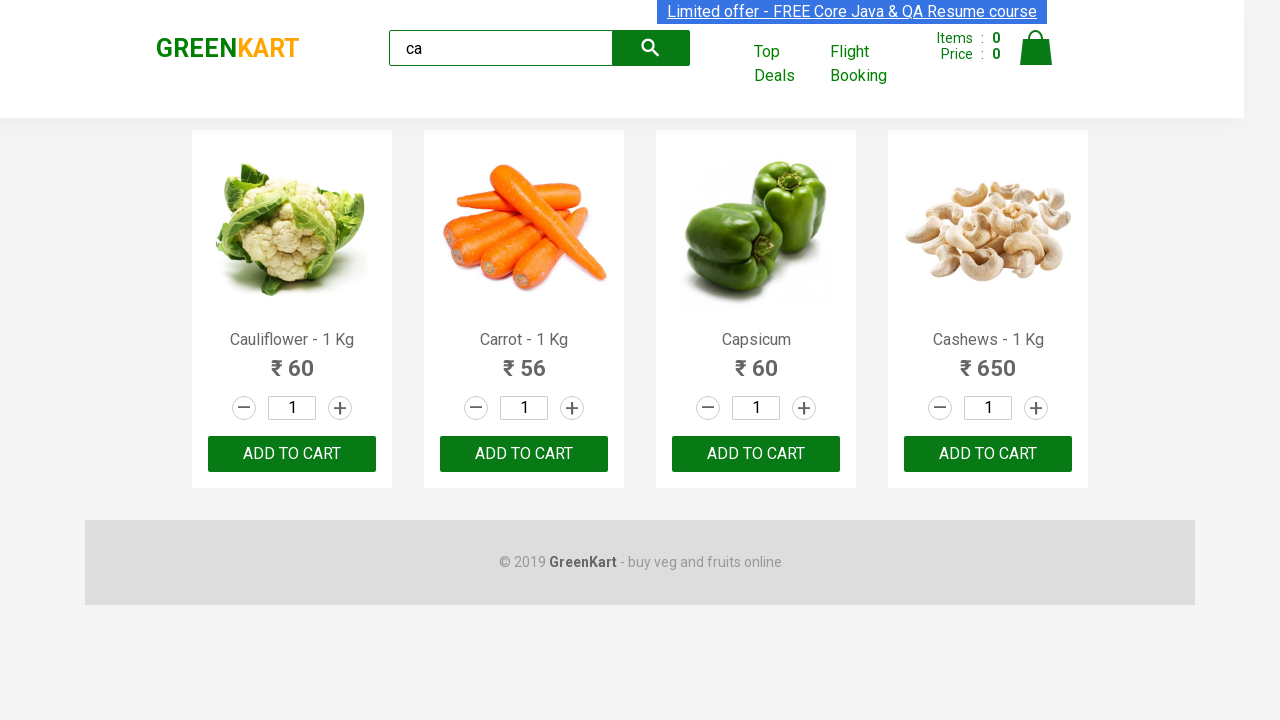

Verified 4 products are displayed for search 'ca'
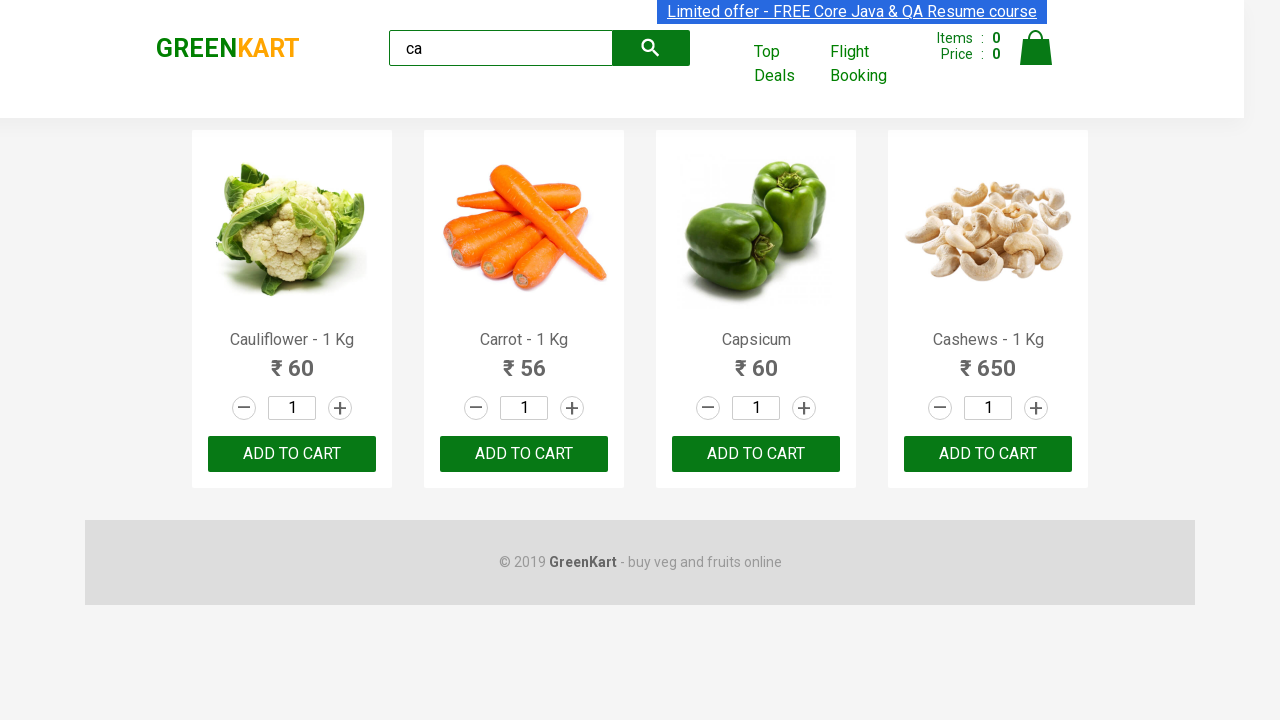

Clicked ADD TO CART button for Cashew product at (988, 454) on .product >> internal:has-text="Cashew"i >> text=ADD TO CART
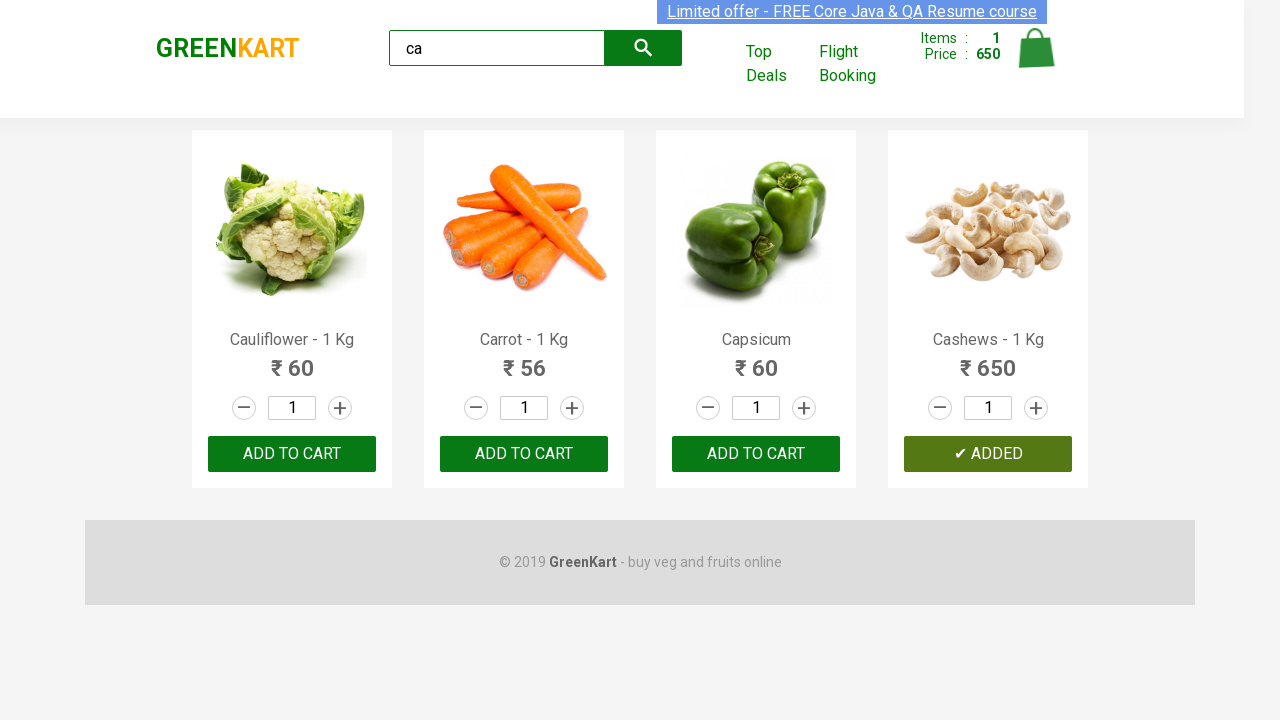

Verified item was added to cart
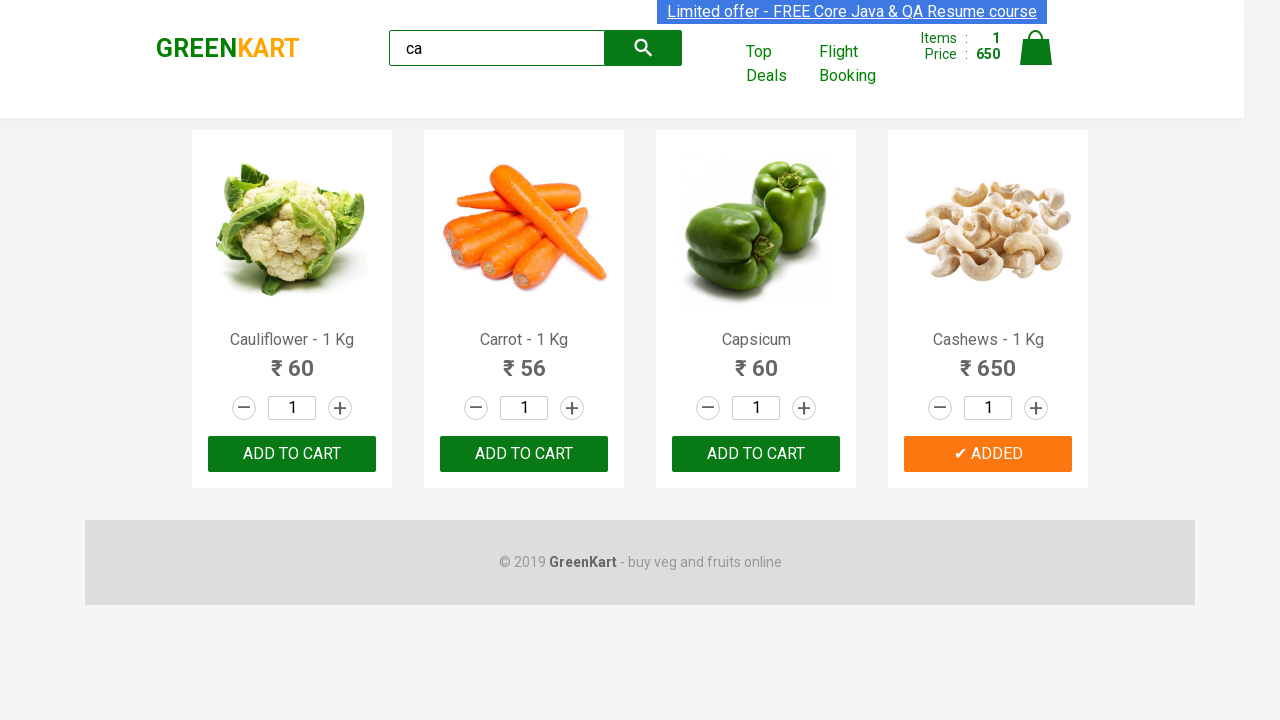

Clicked cart icon at (1036, 48) on .cart-icon > img
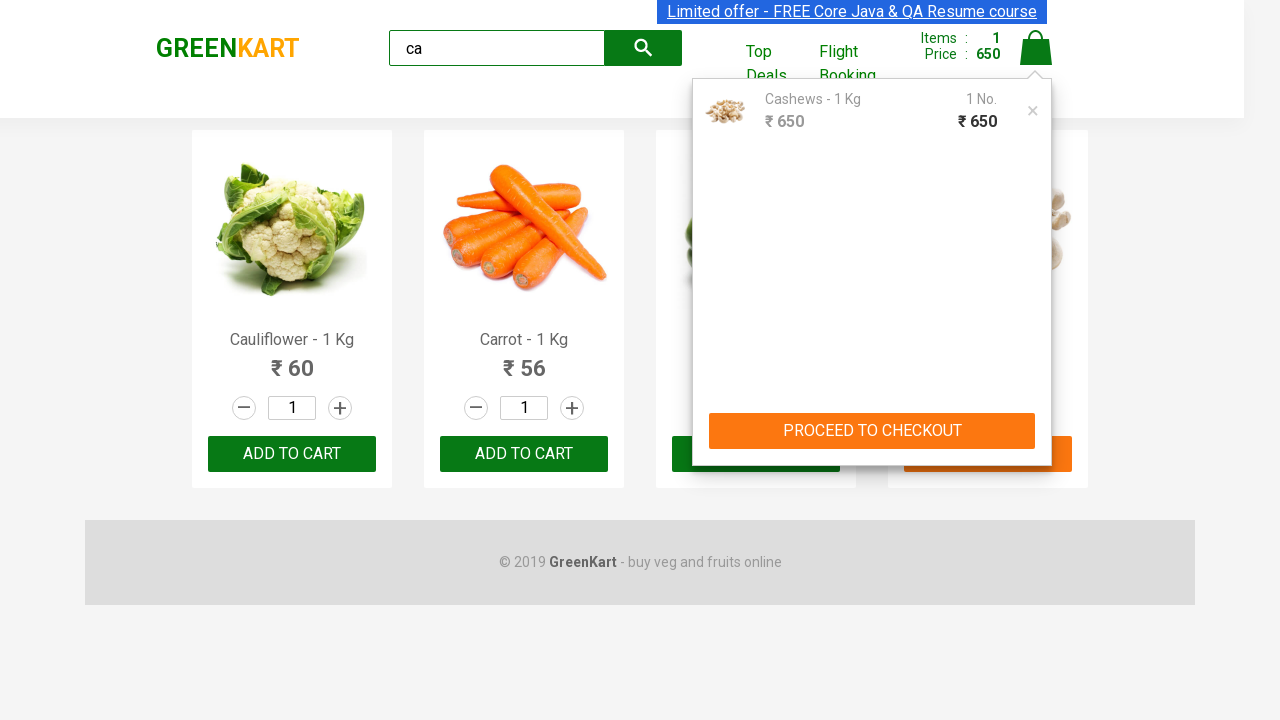

Clicked PROCEED TO CHECKOUT button at (872, 431) on button:has-text('PROCEED TO CHECKOUT')
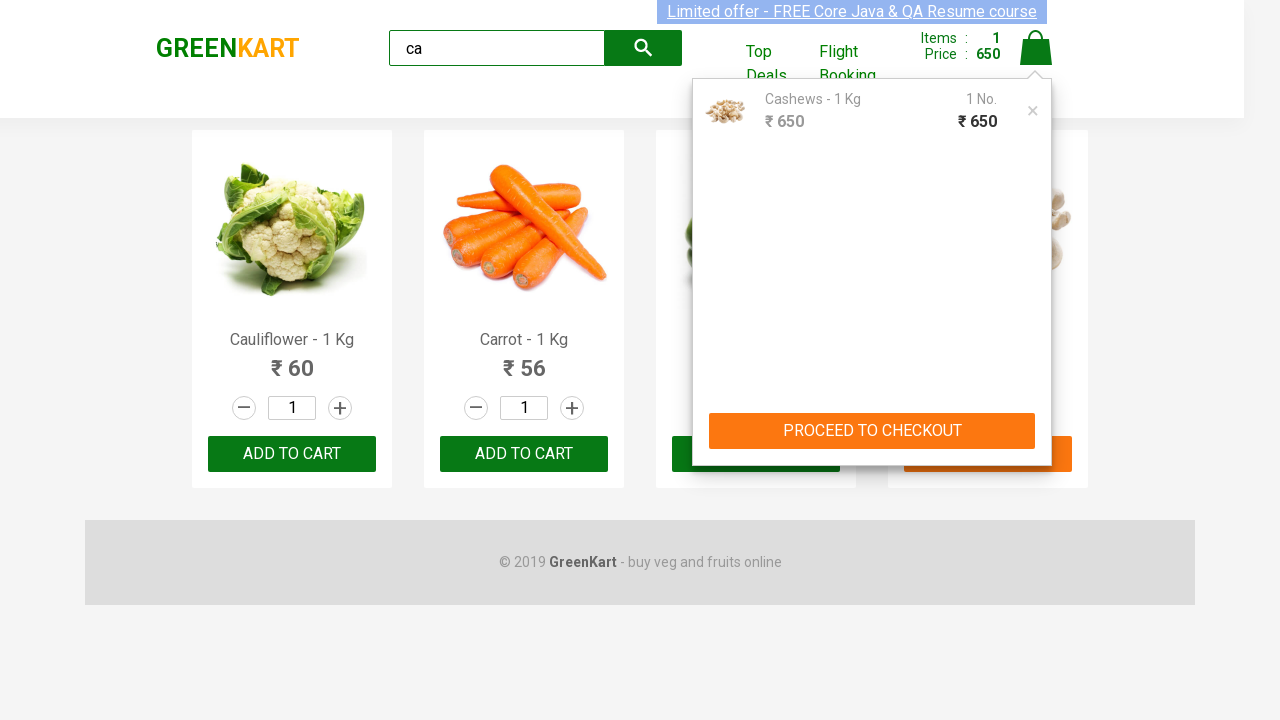

Clicked Place Order button at (1036, 420) on button:has-text('Place Order')
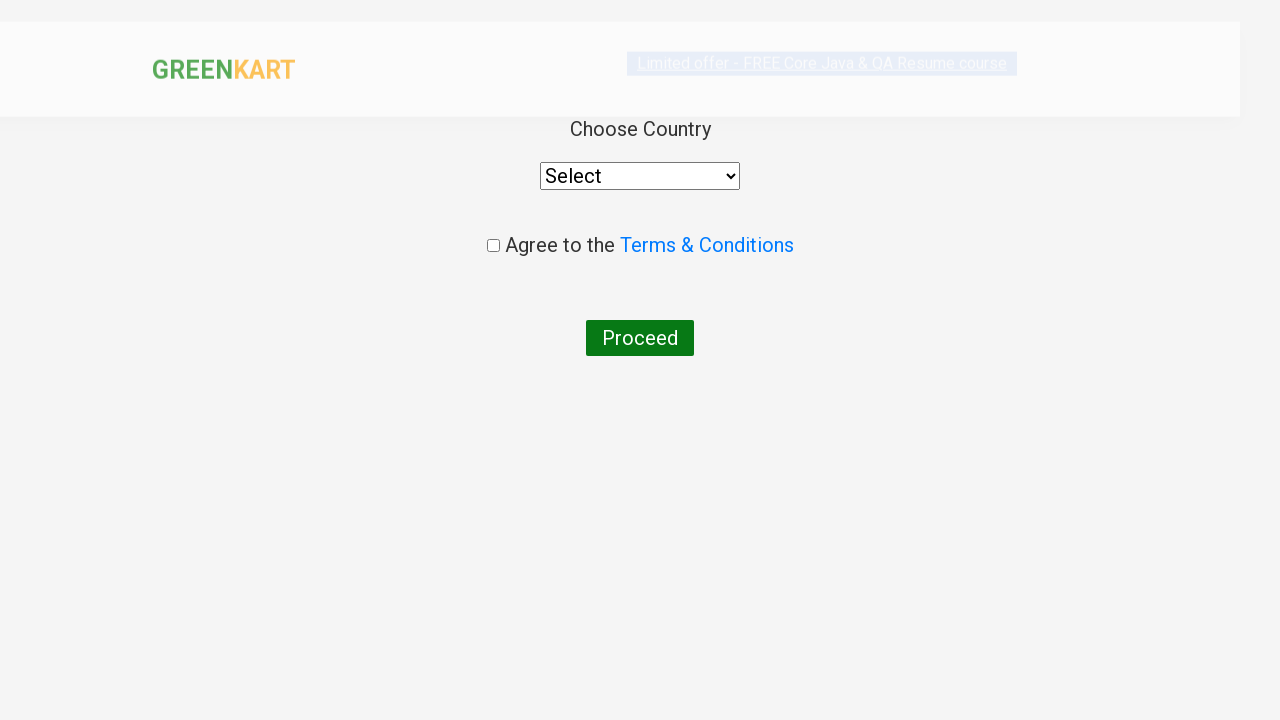

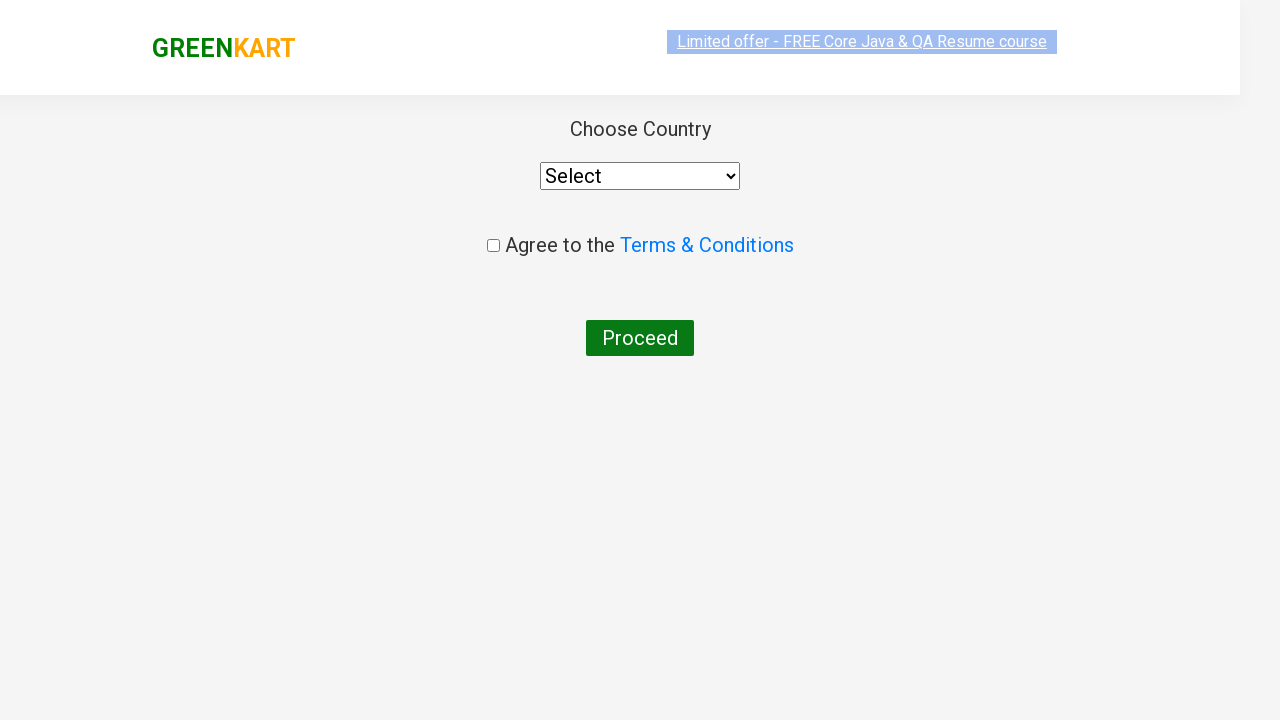